Tests that the Clear completed button displays the correct text

Starting URL: https://demo.playwright.dev/todomvc

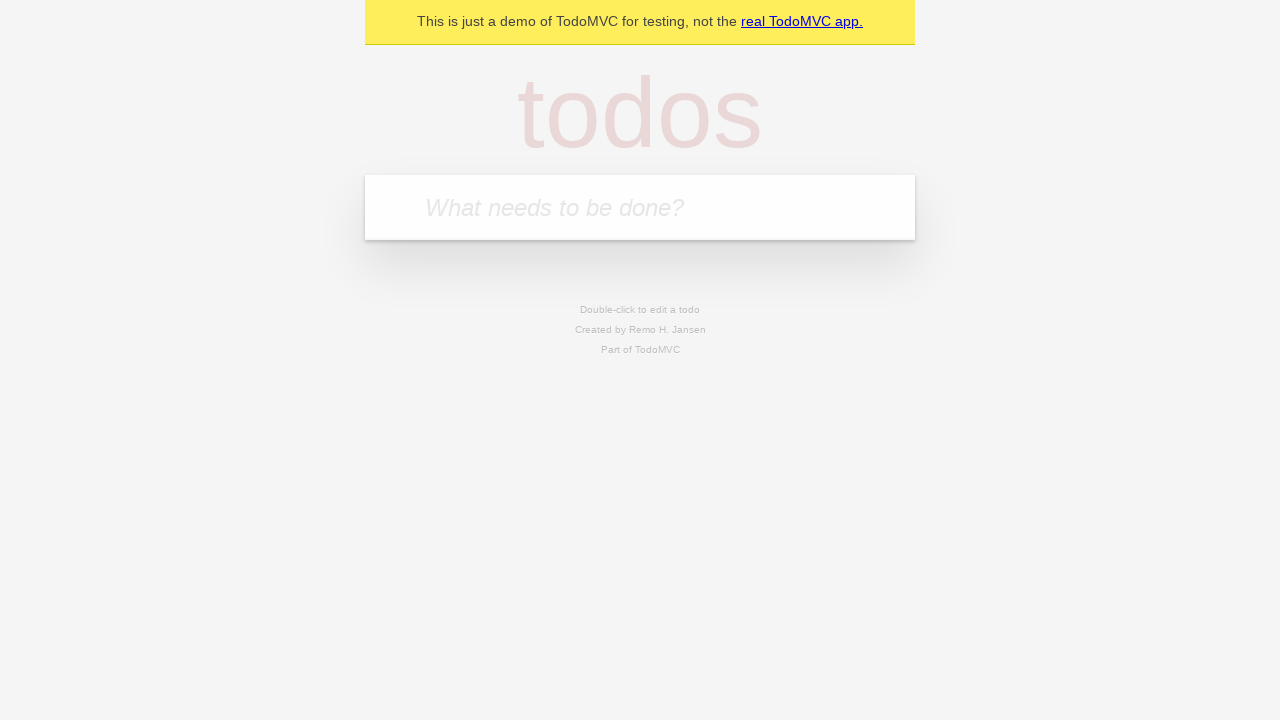

Filled todo input with 'buy some cheese' on internal:attr=[placeholder="What needs to be done?"i]
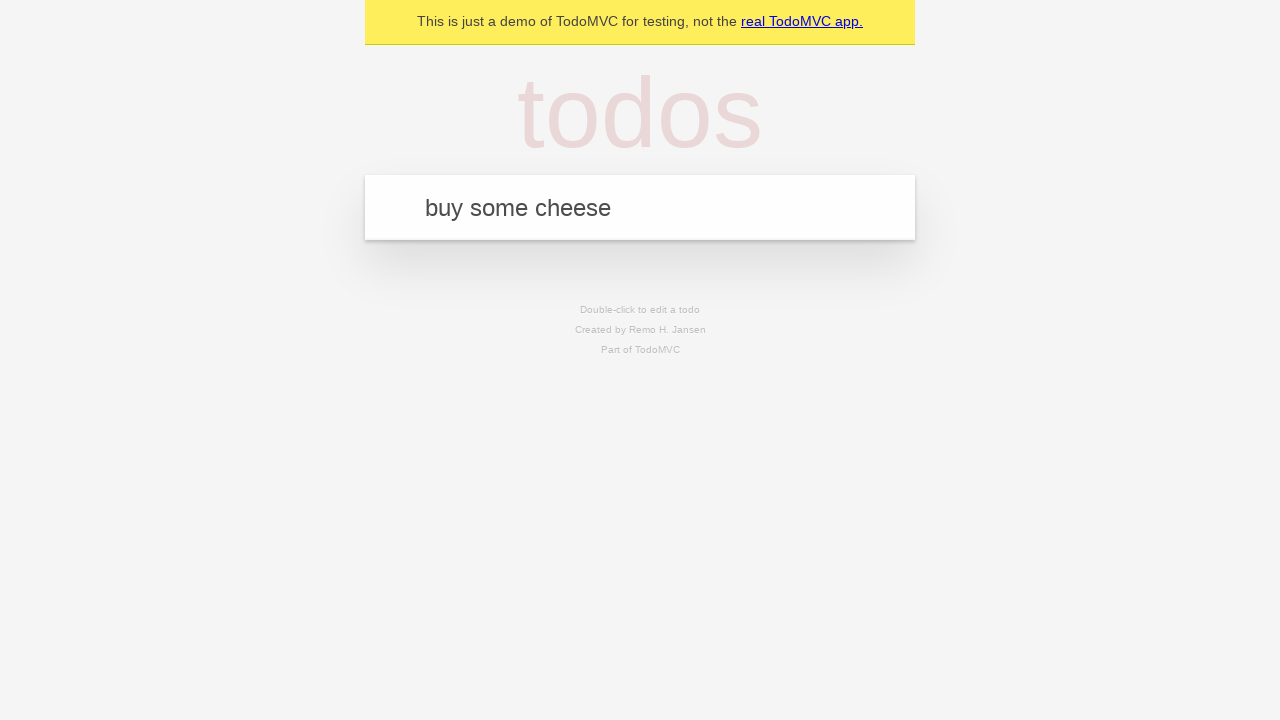

Pressed Enter to add first todo on internal:attr=[placeholder="What needs to be done?"i]
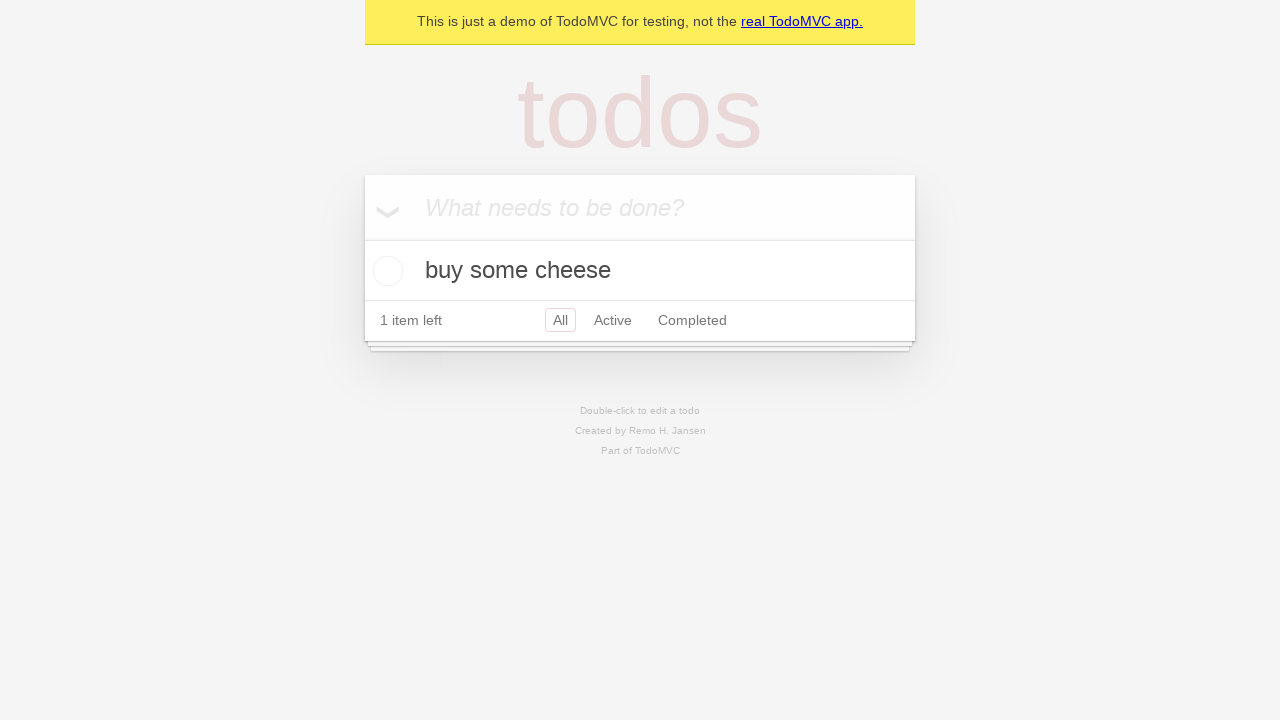

Filled todo input with 'feed the cat' on internal:attr=[placeholder="What needs to be done?"i]
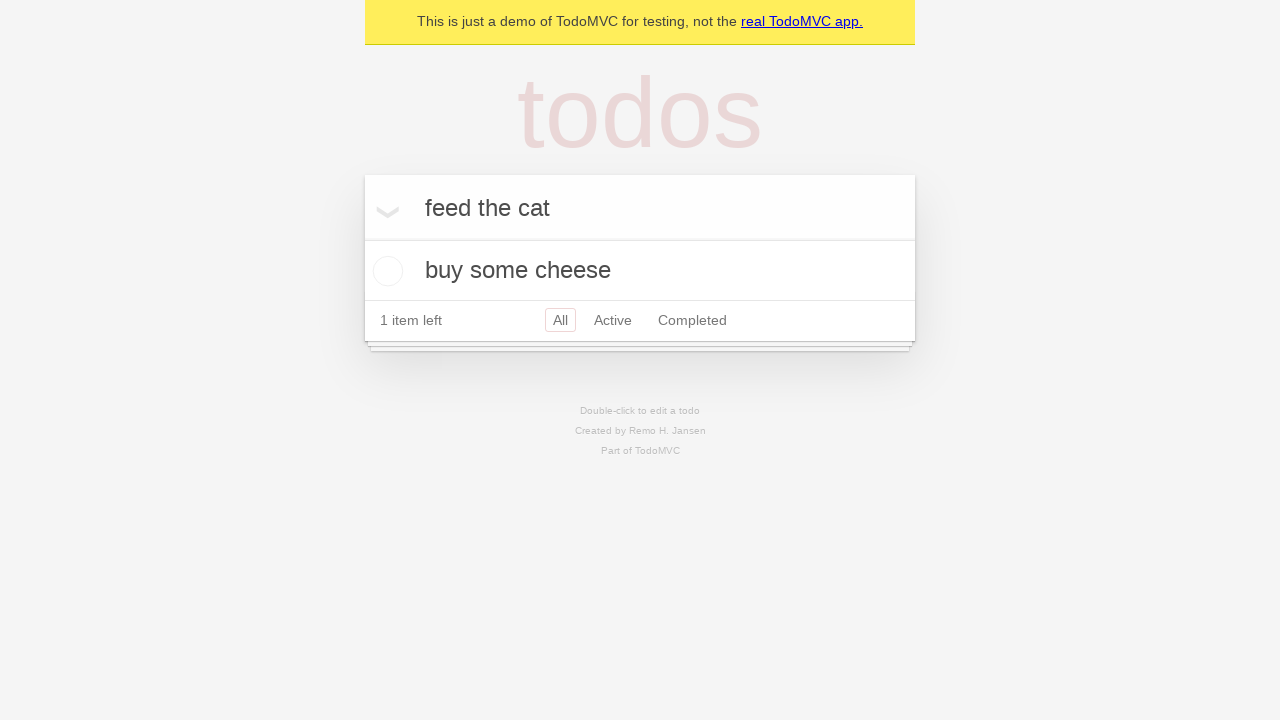

Pressed Enter to add second todo on internal:attr=[placeholder="What needs to be done?"i]
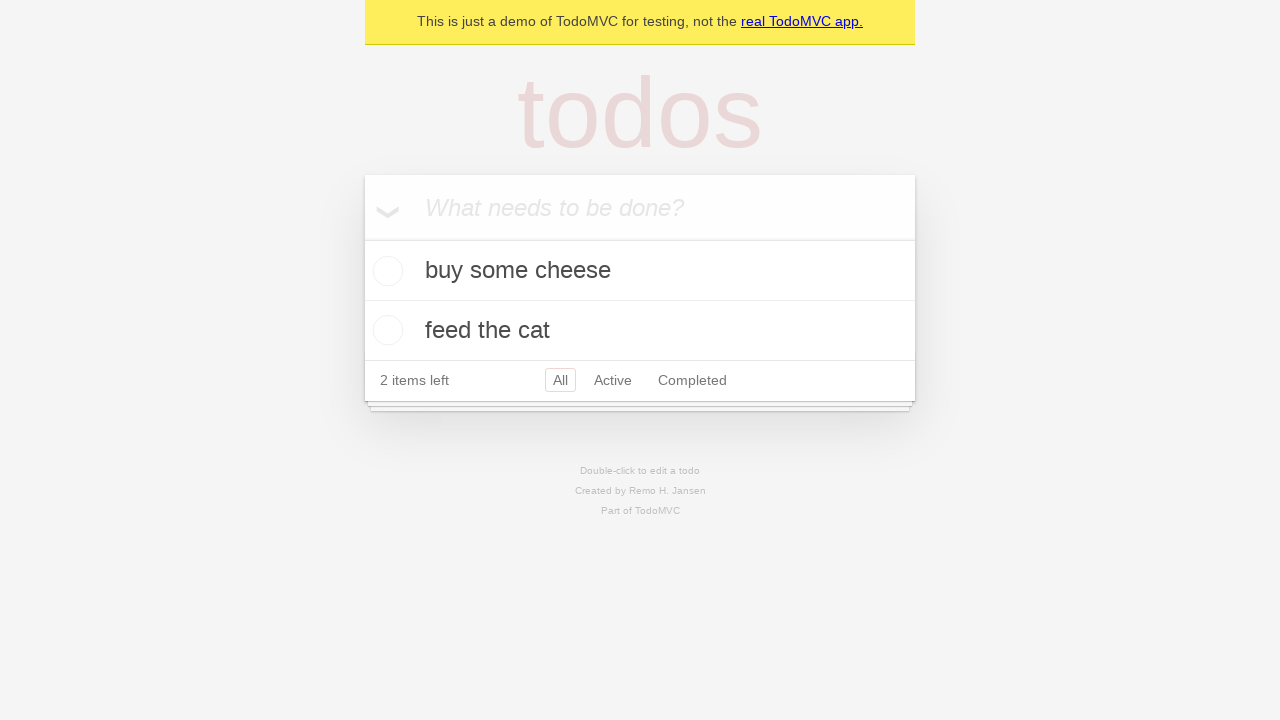

Filled todo input with 'book a doctors appointment' on internal:attr=[placeholder="What needs to be done?"i]
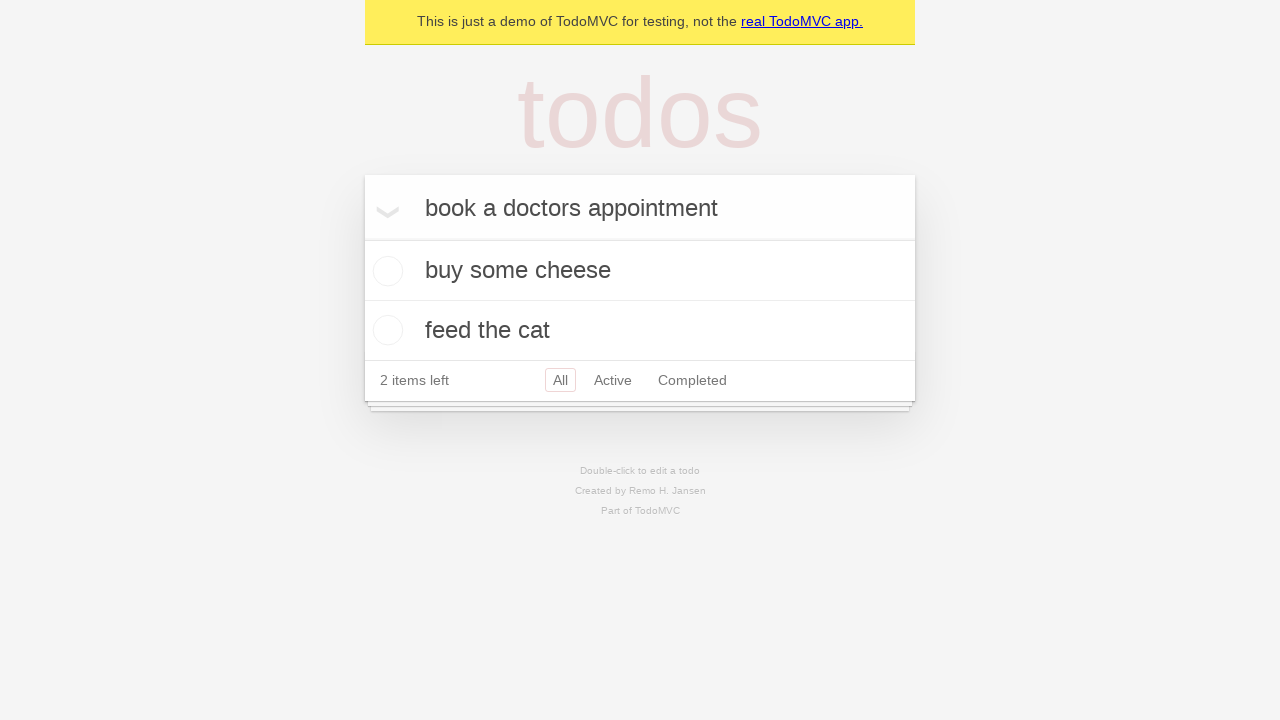

Pressed Enter to add third todo on internal:attr=[placeholder="What needs to be done?"i]
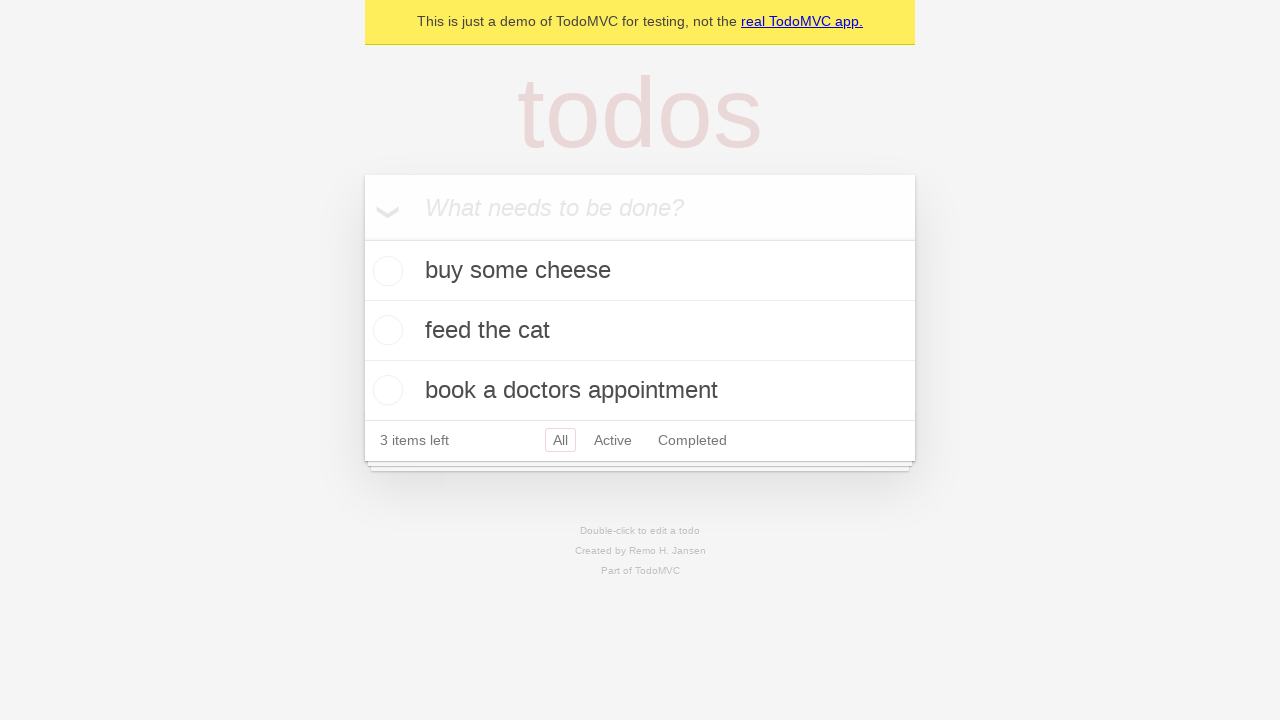

Checked the first todo item at (385, 271) on .todo-list li .toggle >> nth=0
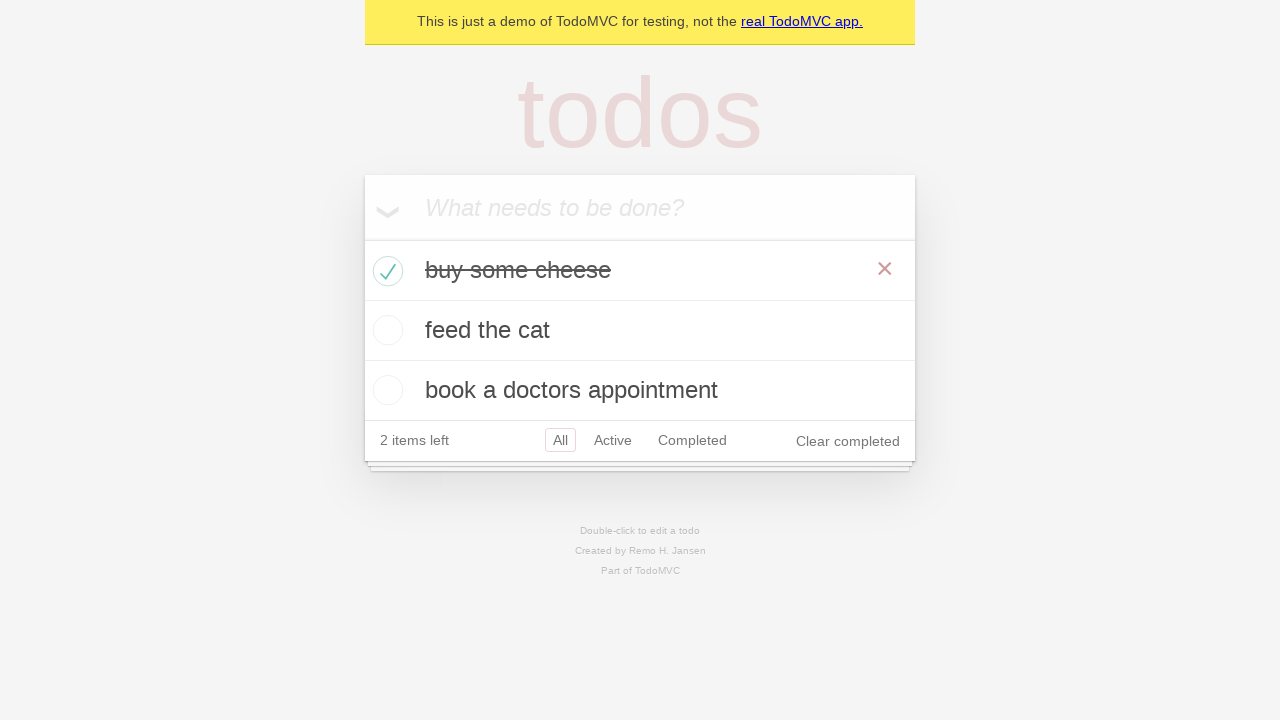

Waited for 'Clear completed' button to appear
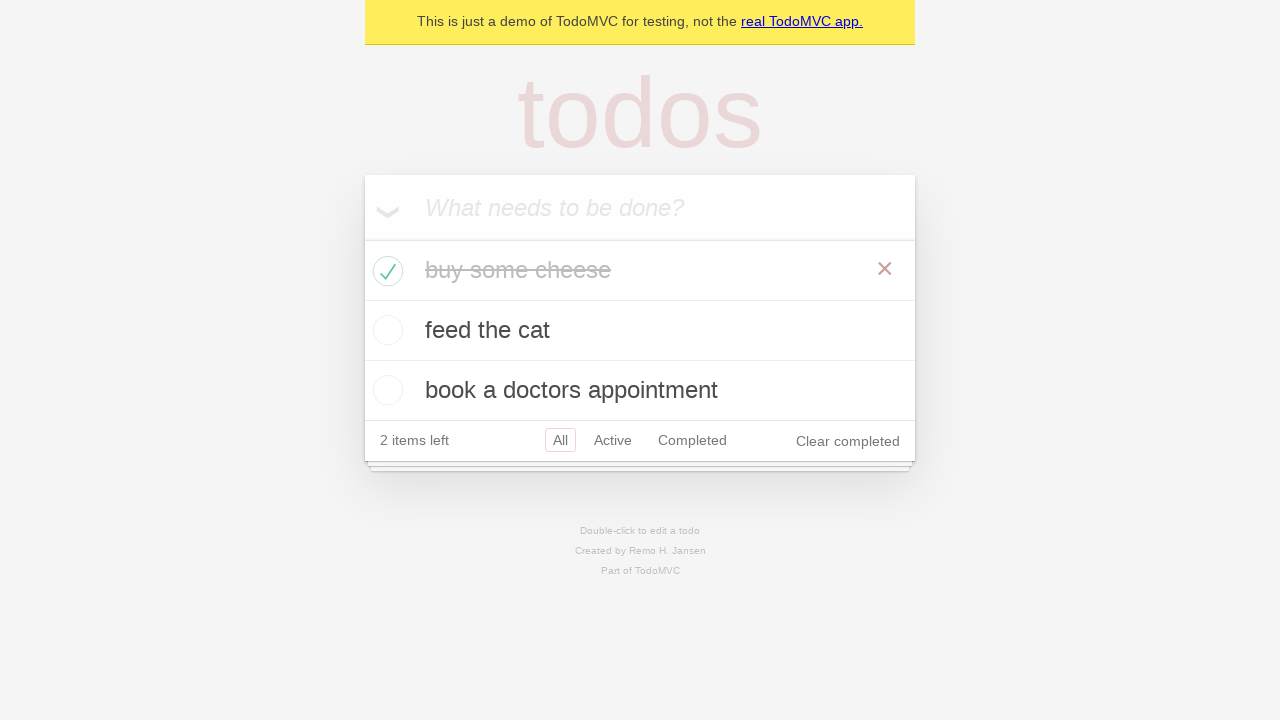

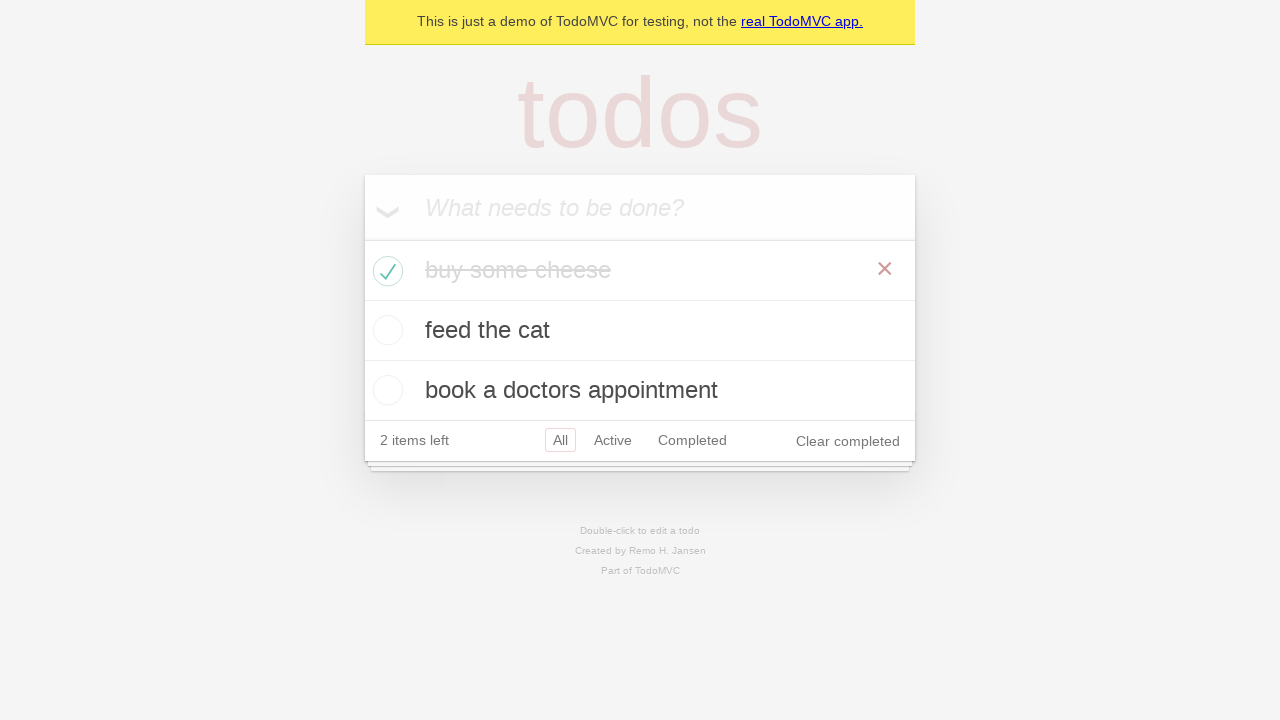